Navigates to the KKU (Khon Kaen University) website homepage

Starting URL: https://www.kku.ac.th

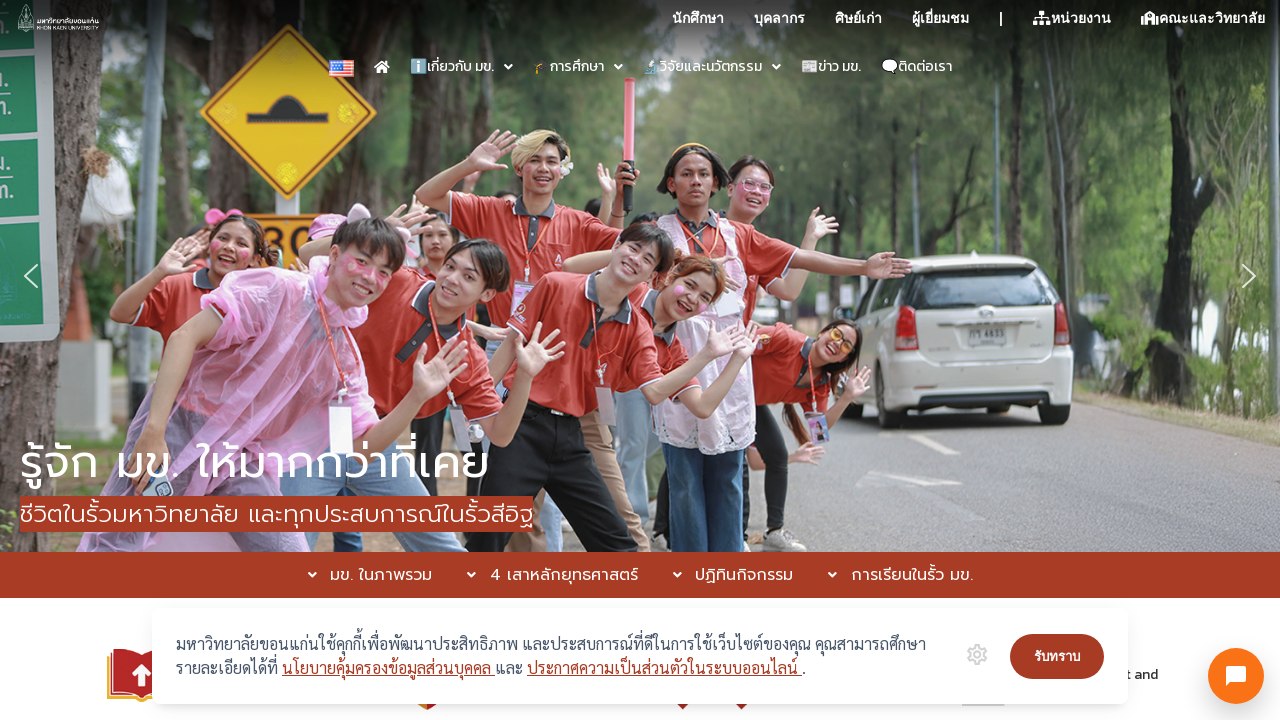

Navigated to KKU (Khon Kaen University) website homepage
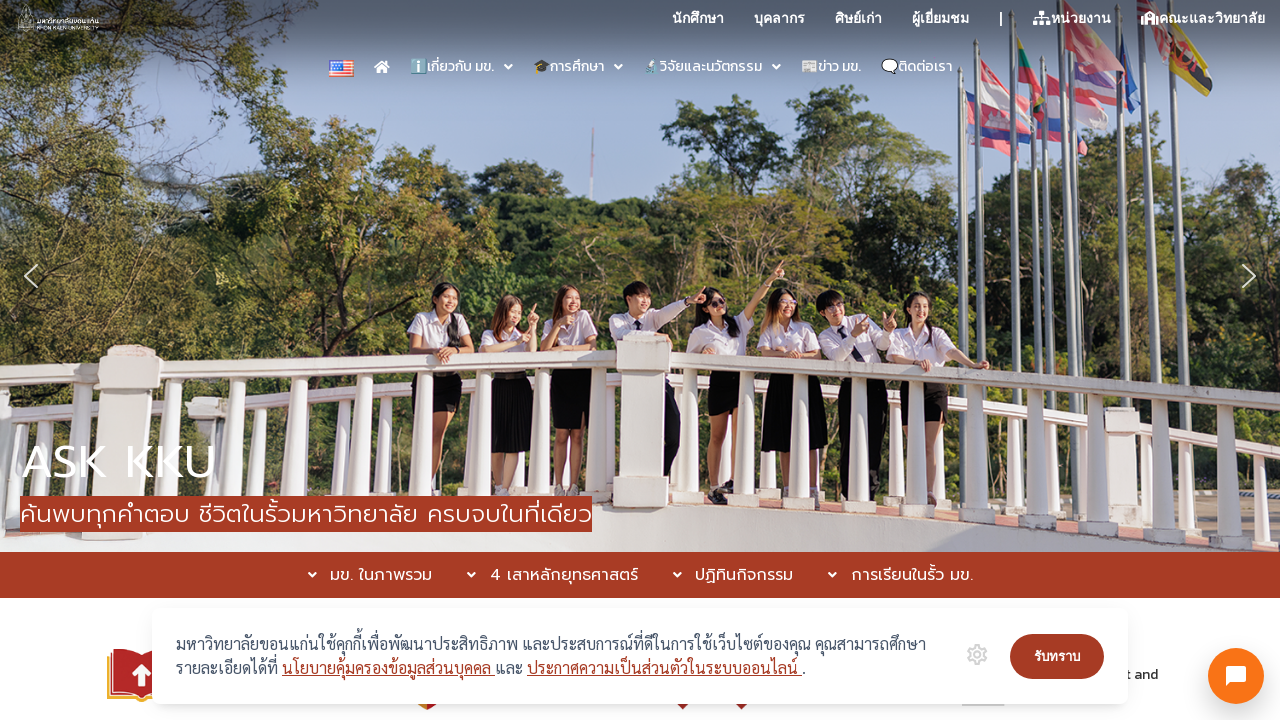

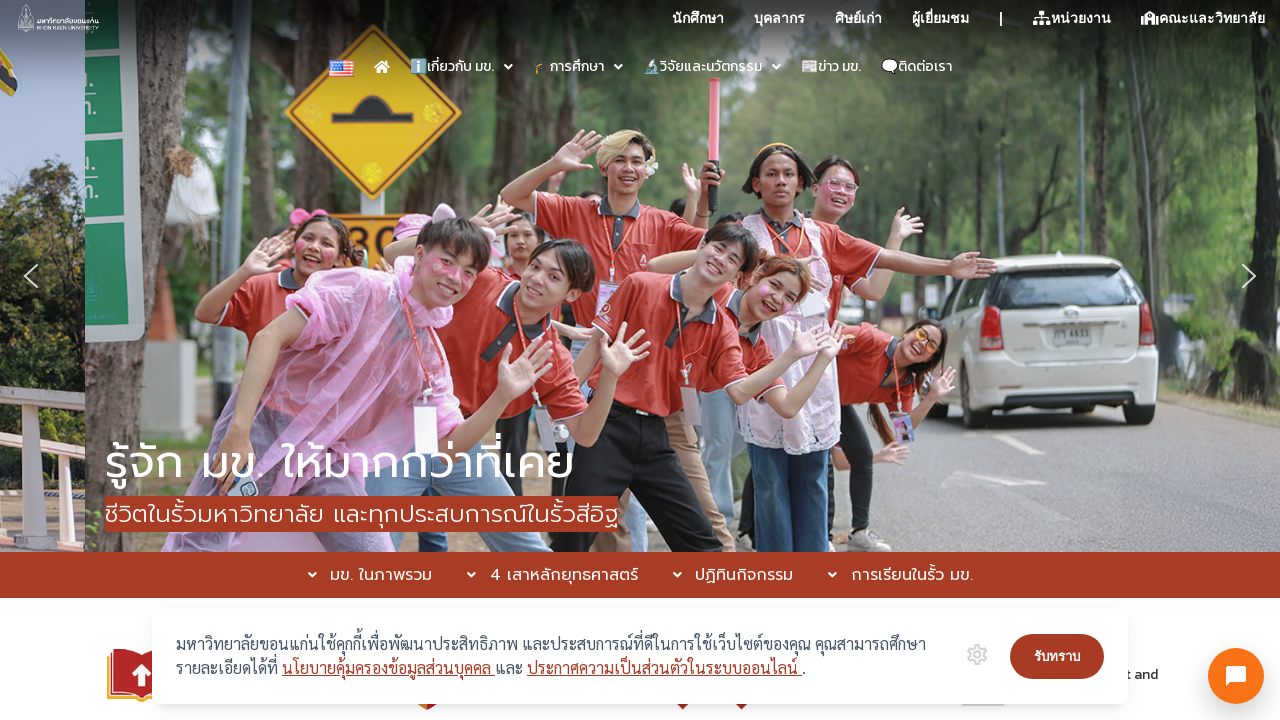